Navigates to the automation practice page and verifies that footer navigation links are present and have valid href attributes

Starting URL: https://www.rahulshettyacademy.com/AutomationPractice/

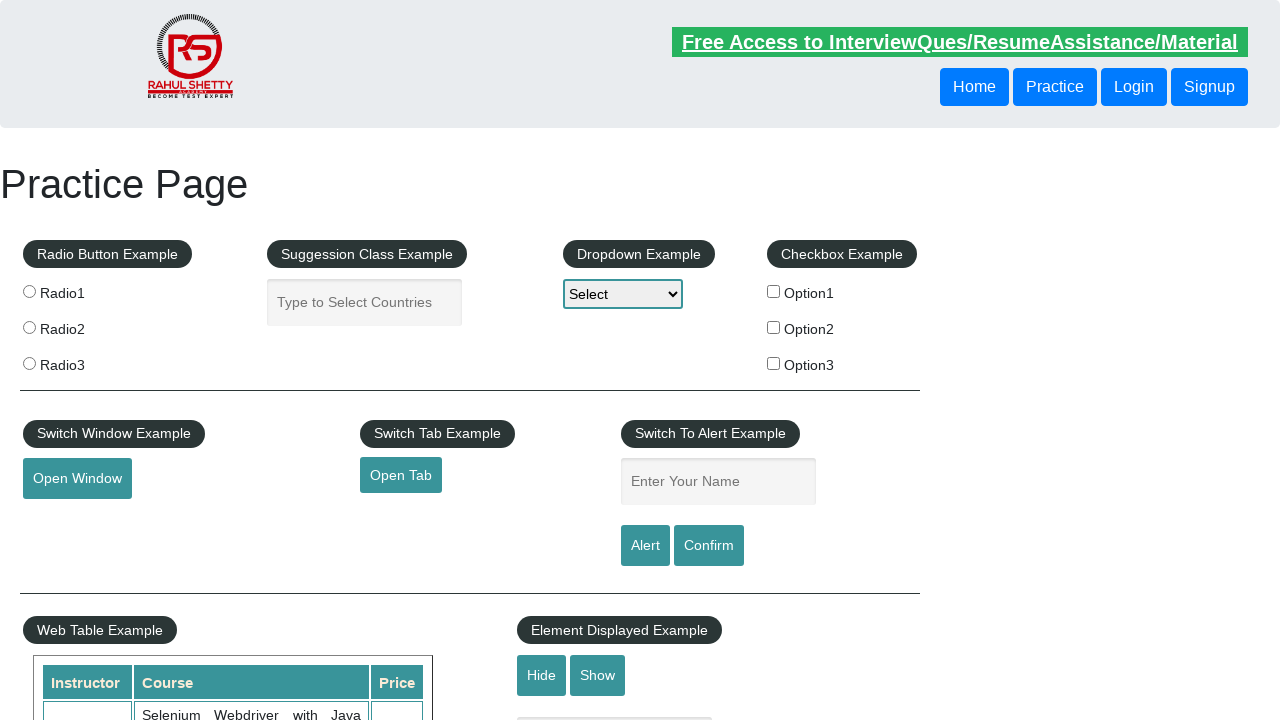

Waited for footer links to be present in the page
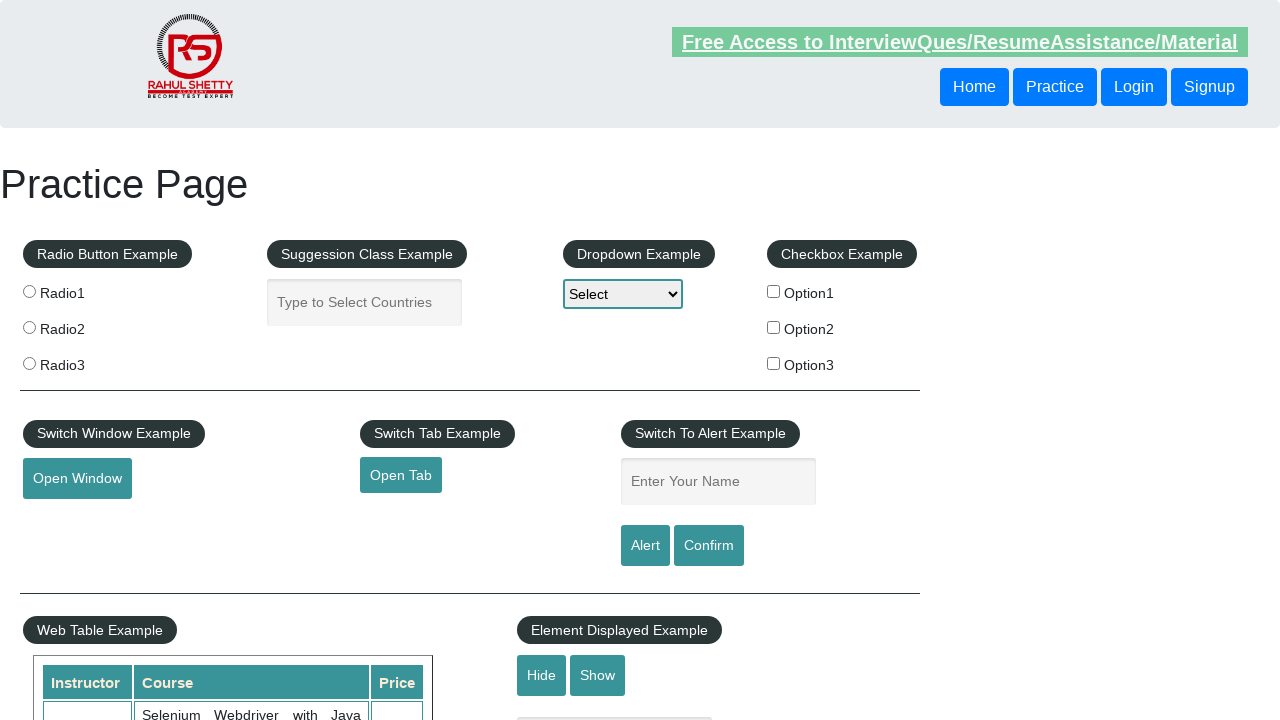

Located all footer navigation links
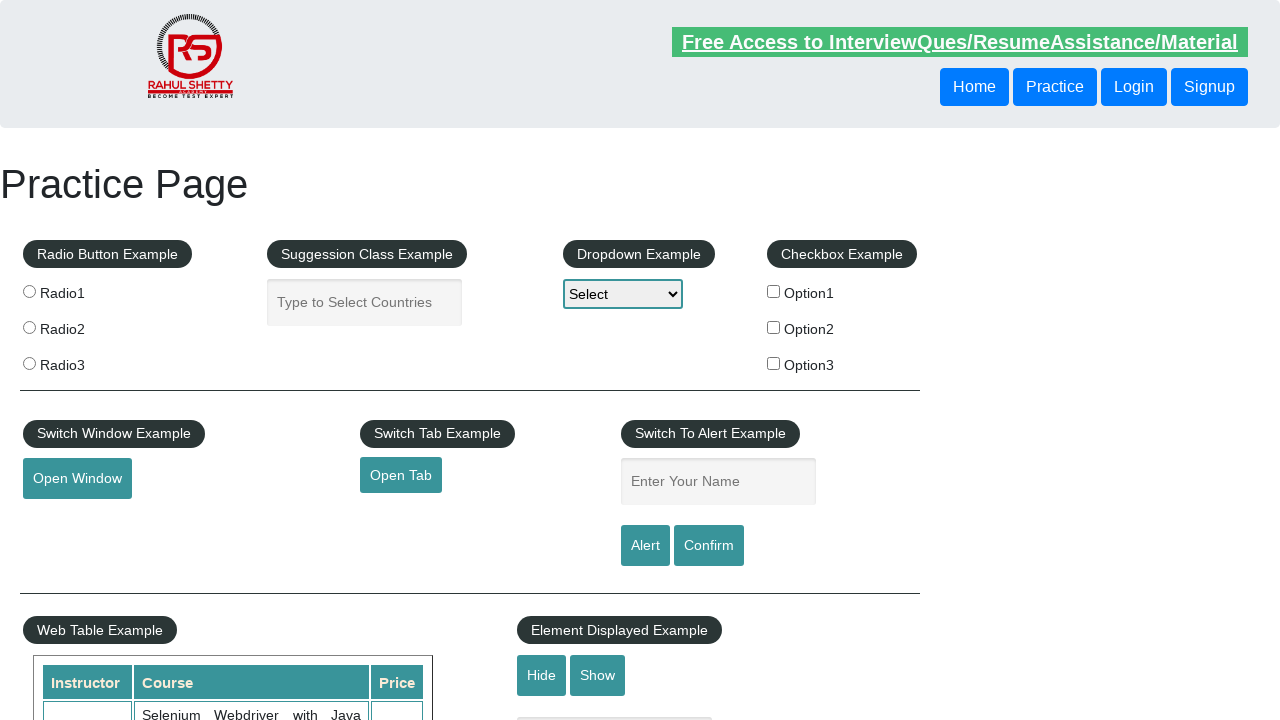

Verified that footer links are present - found 20 links
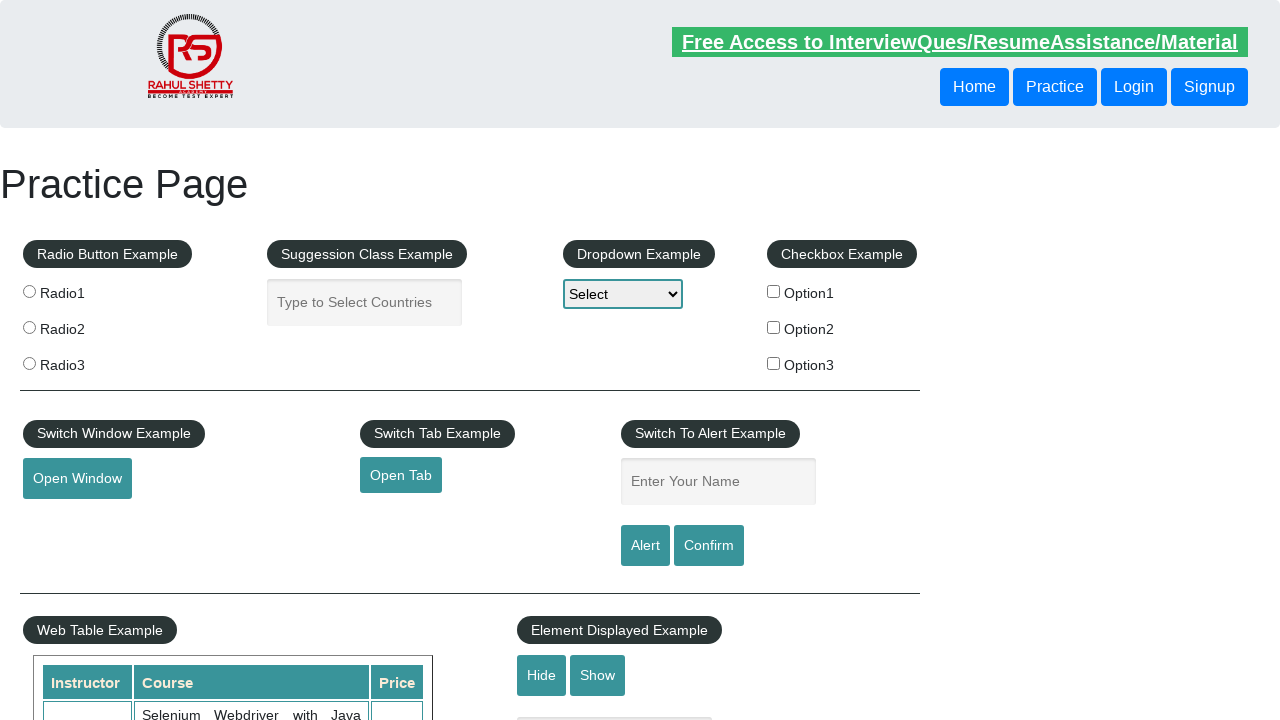

Verified footer link 0 has valid href attribute: #
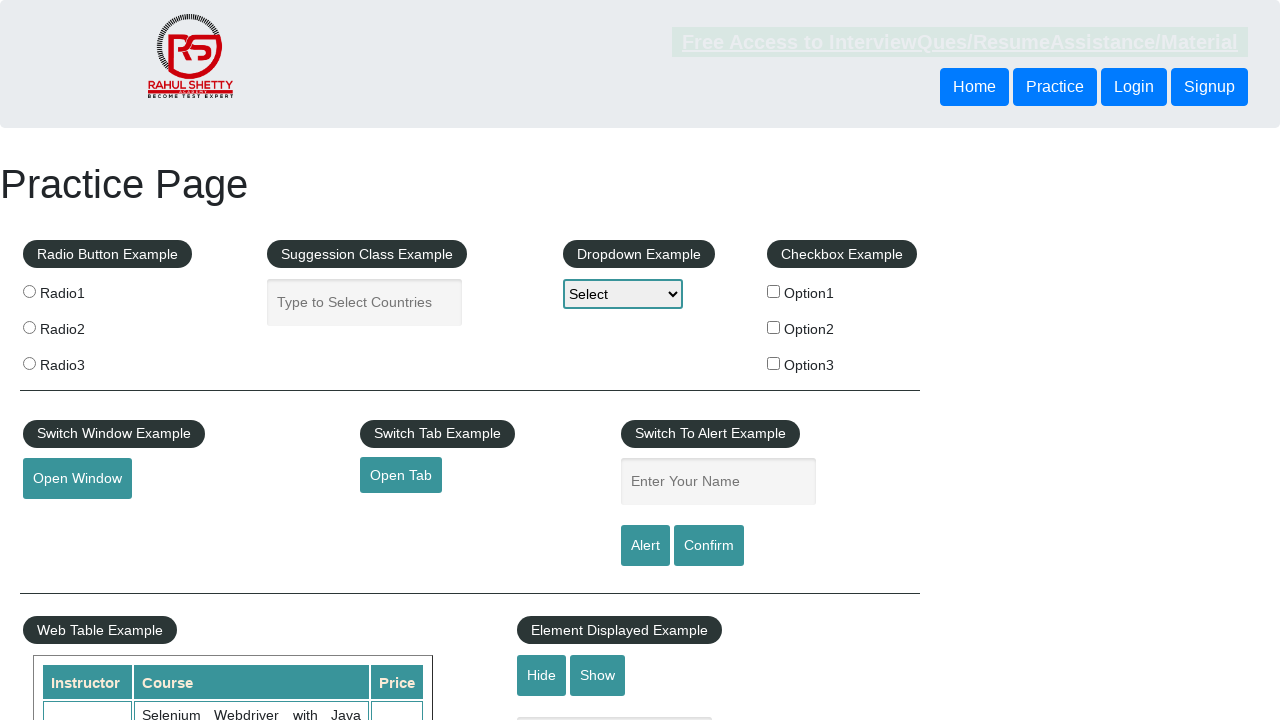

Verified footer link 1 has valid href attribute: http://www.restapitutorial.com/
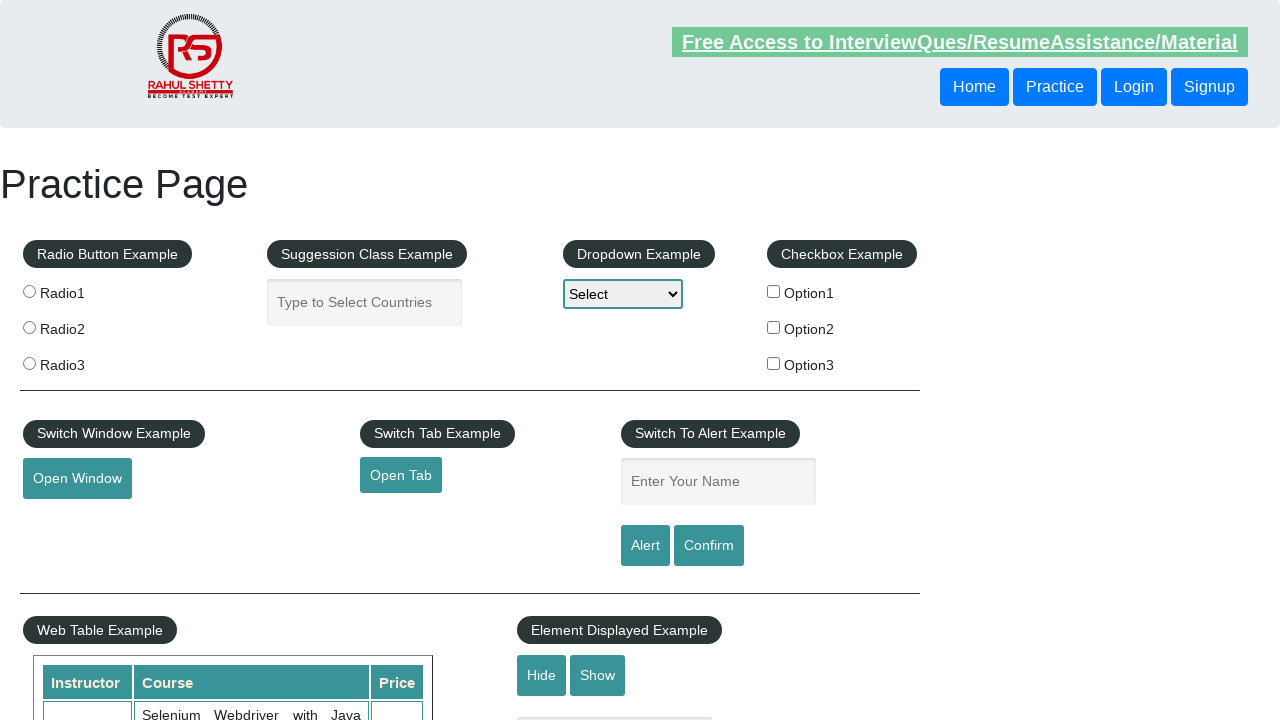

Verified footer link 2 has valid href attribute: https://www.soapui.org/
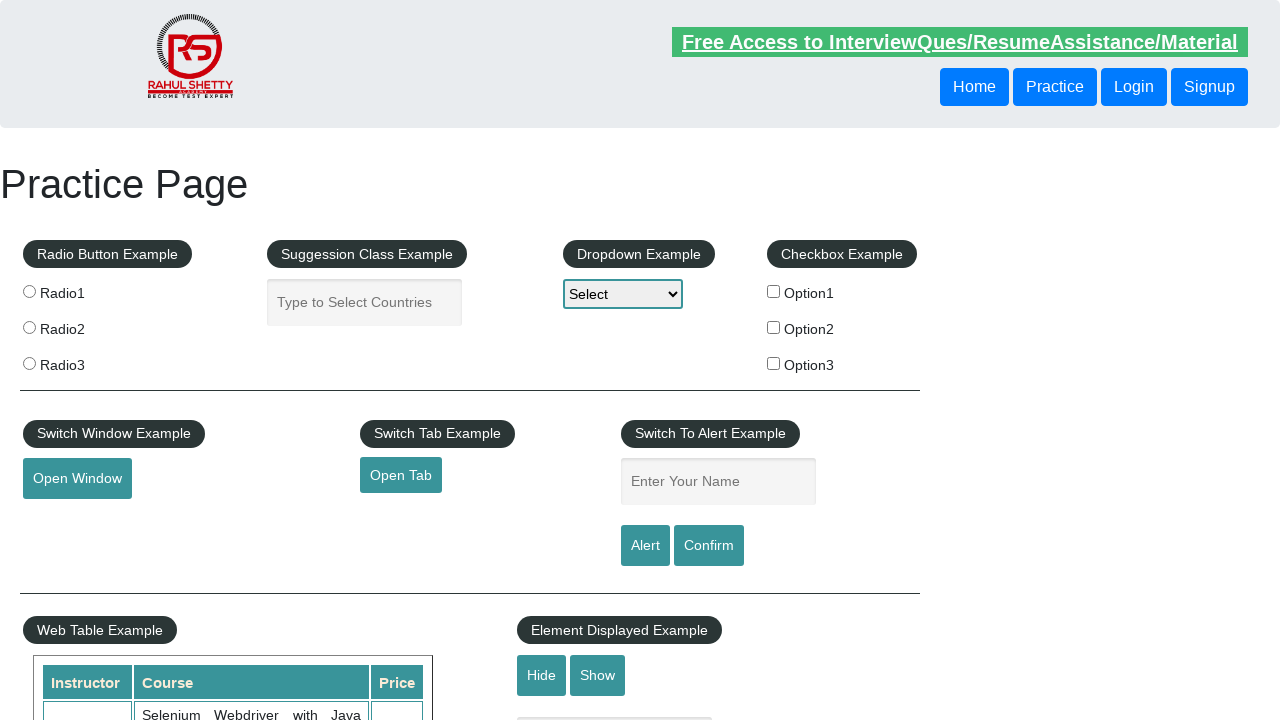

Verified footer link 3 has valid href attribute: https://courses.rahulshettyacademy.com/p/appium-tutorial
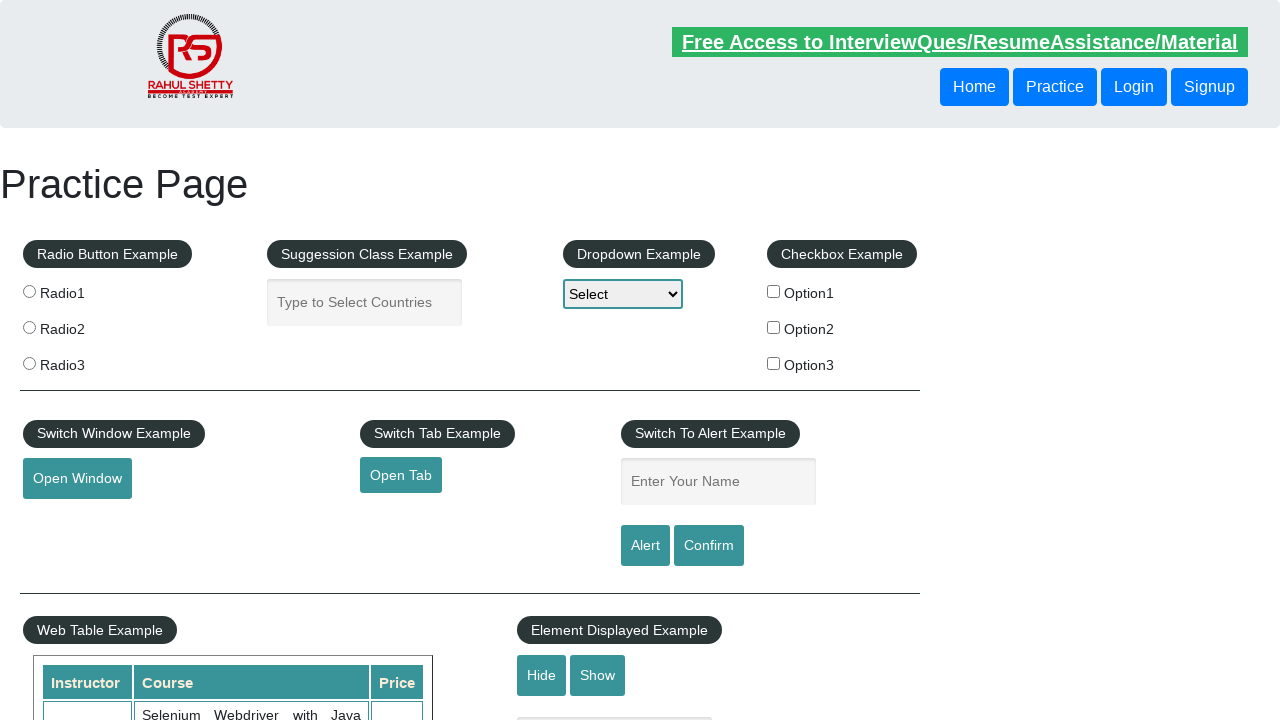

Verified footer link 4 has valid href attribute: https://jmeter.apache.org/
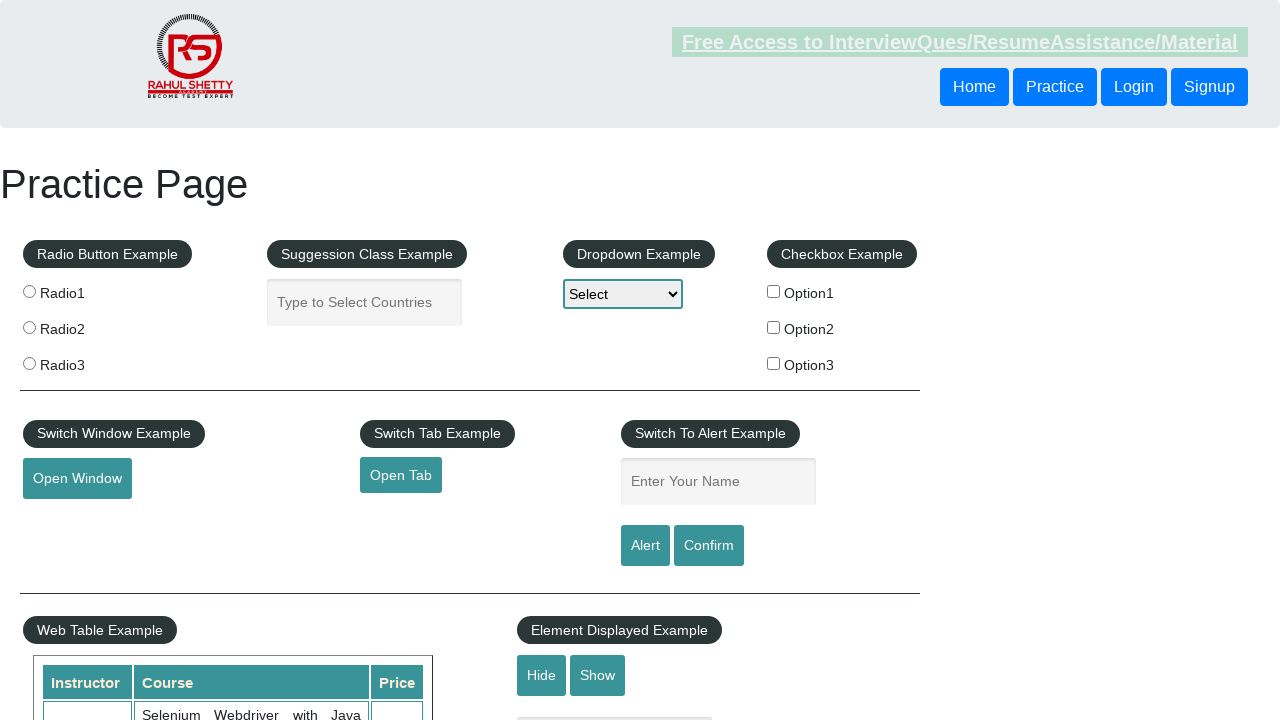

Verified footer link 5 has valid href attribute: #
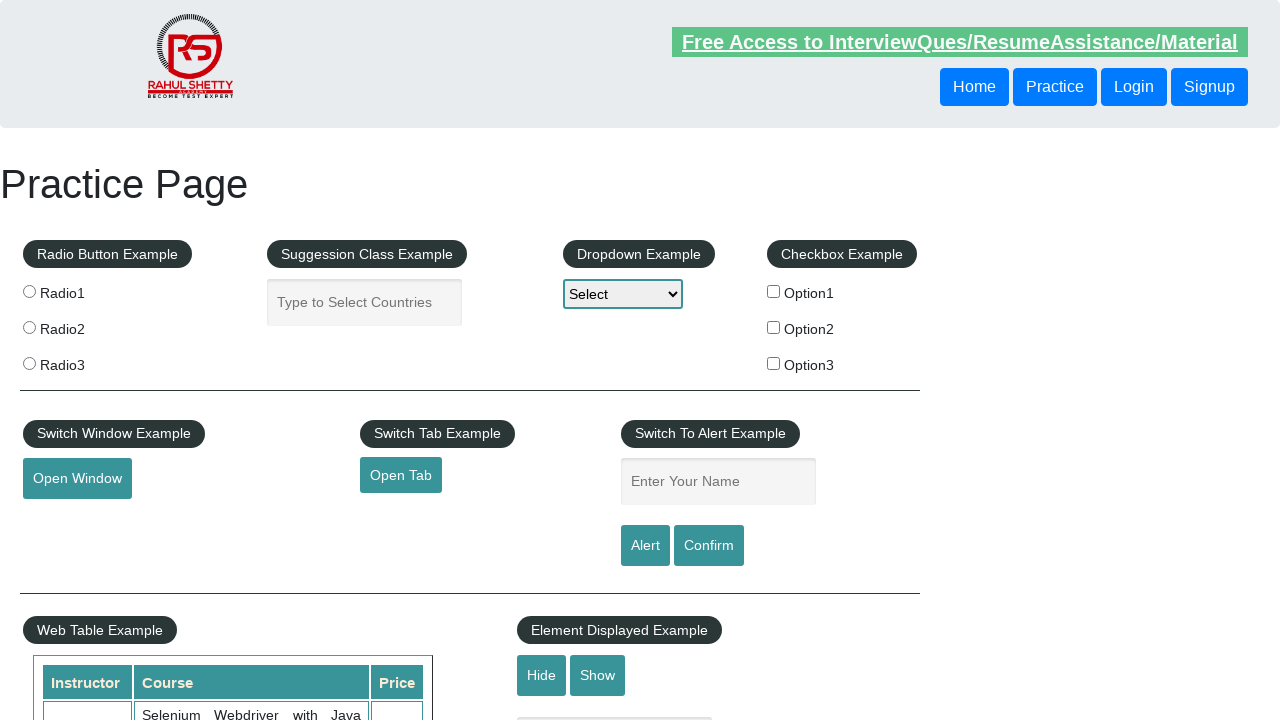

Verified footer link 6 has valid href attribute: https://rahulshettyacademy.com/brokenlink
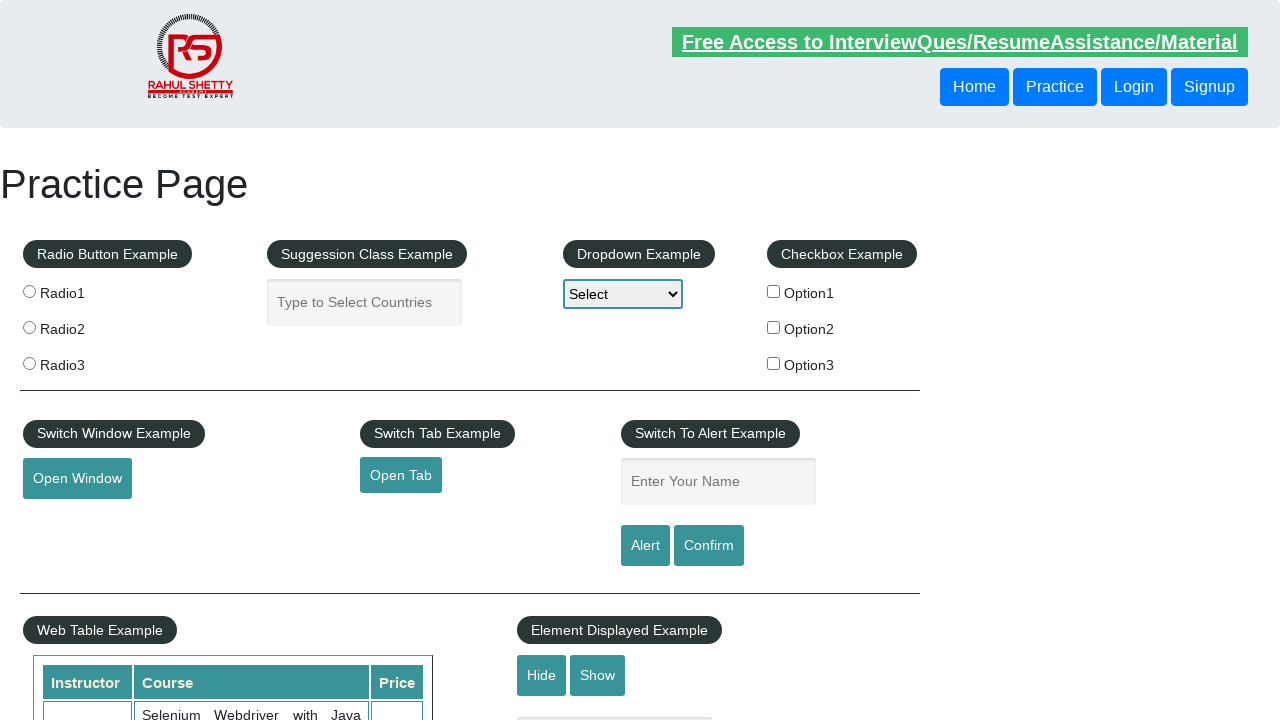

Verified footer link 7 has valid href attribute: #
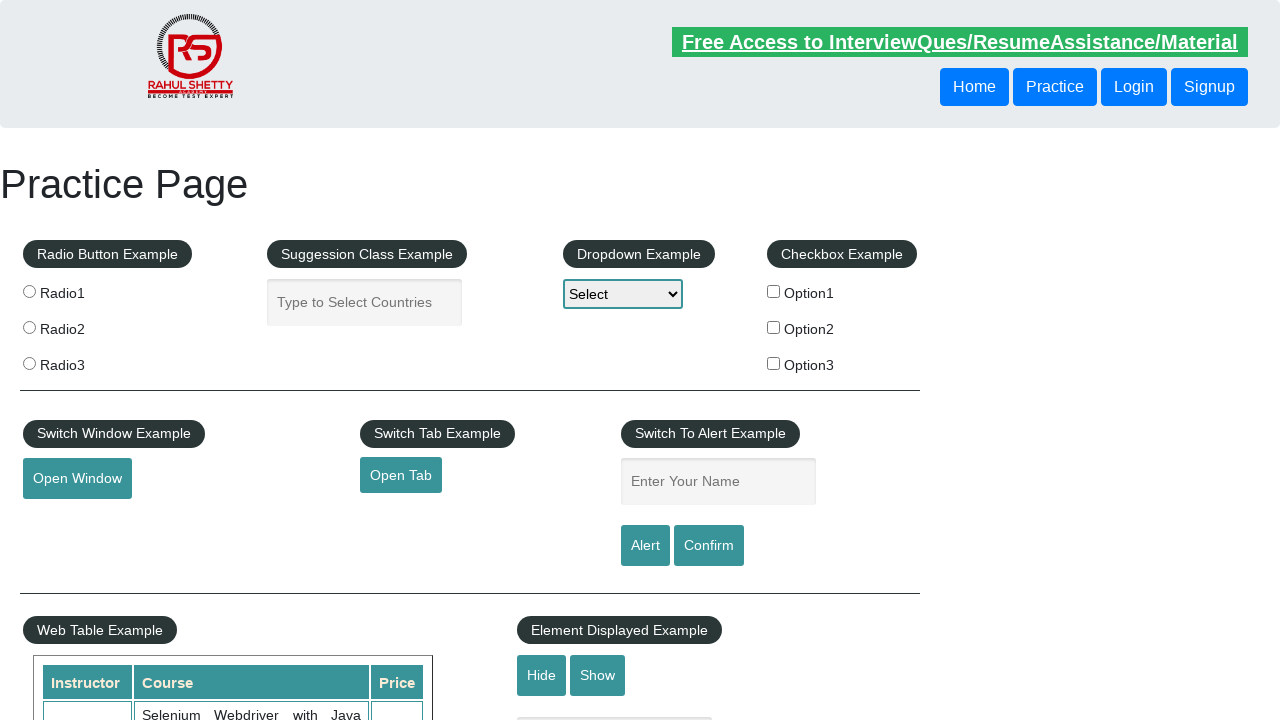

Verified footer link 8 has valid href attribute: #
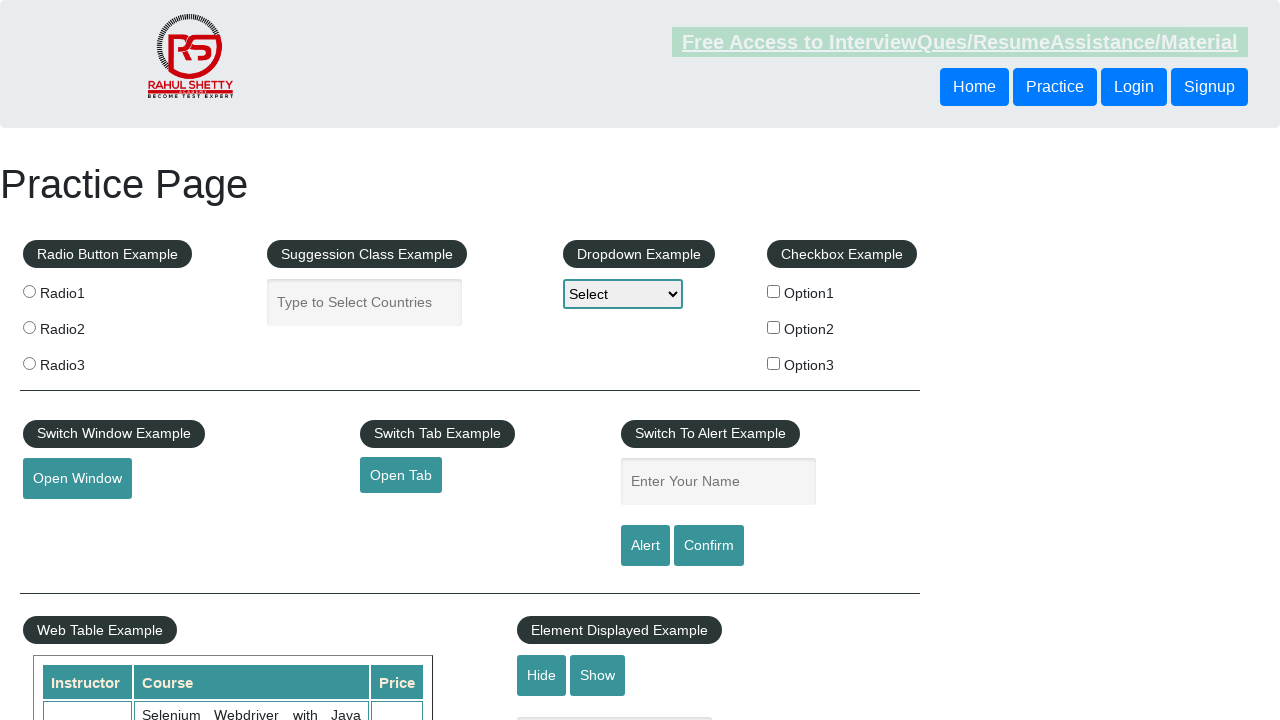

Verified footer link 9 has valid href attribute: #
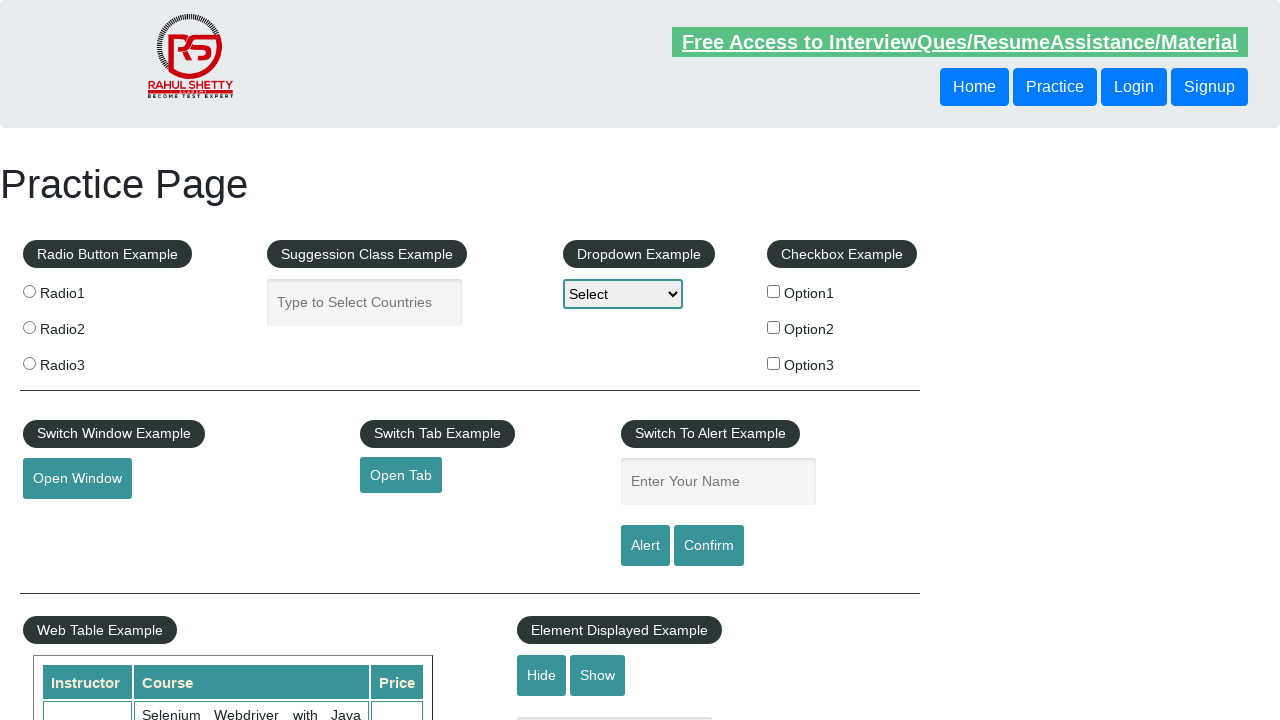

Verified footer link 10 has valid href attribute: #
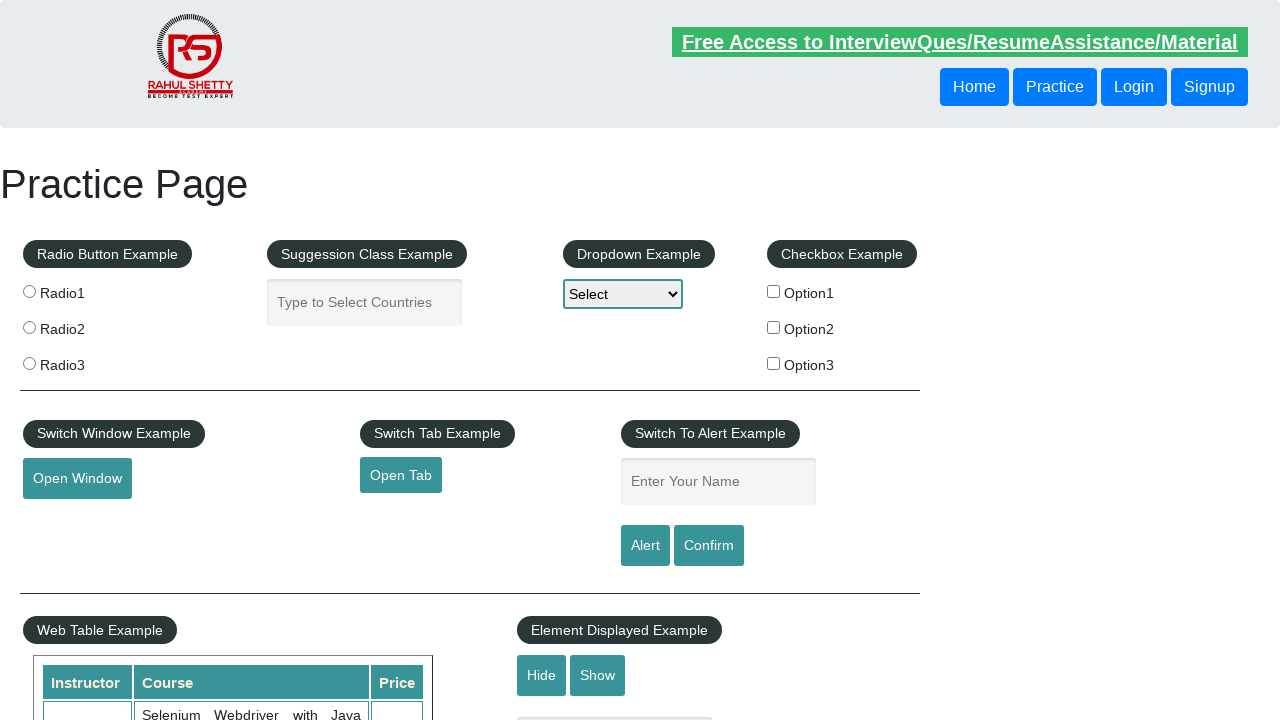

Verified footer link 11 has valid href attribute: #
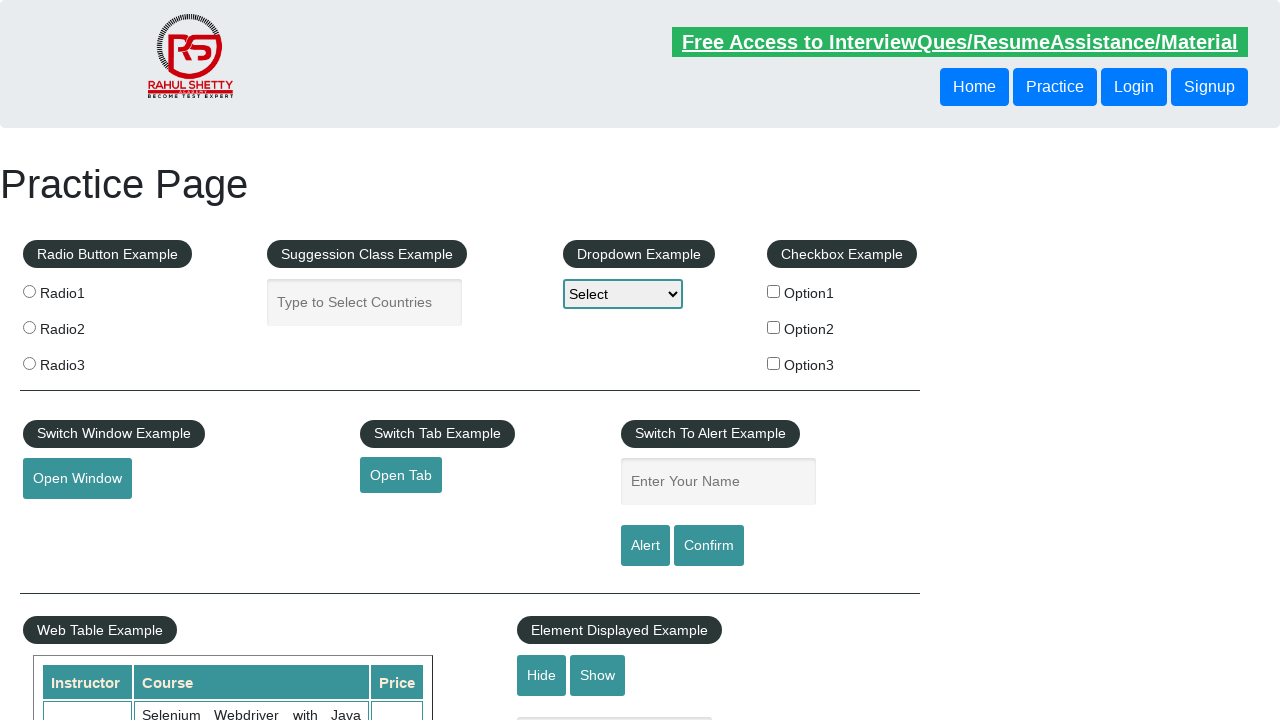

Verified footer link 12 has valid href attribute: #
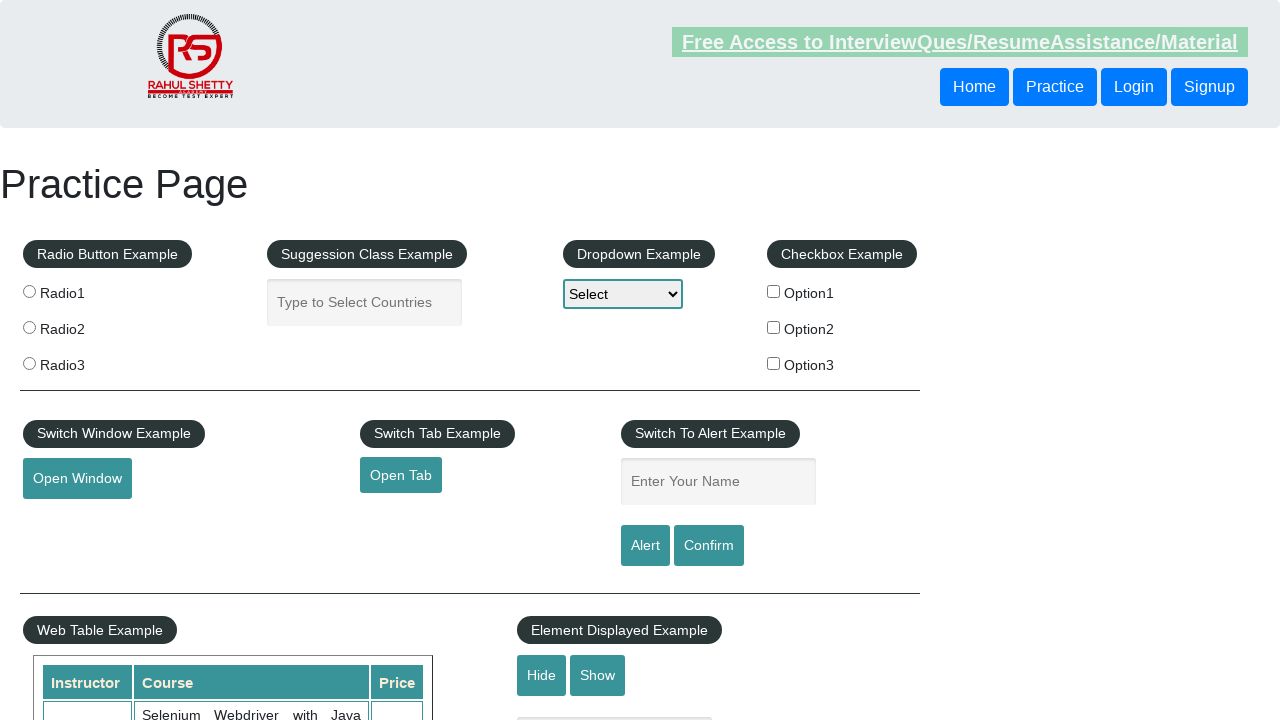

Verified footer link 13 has valid href attribute: #
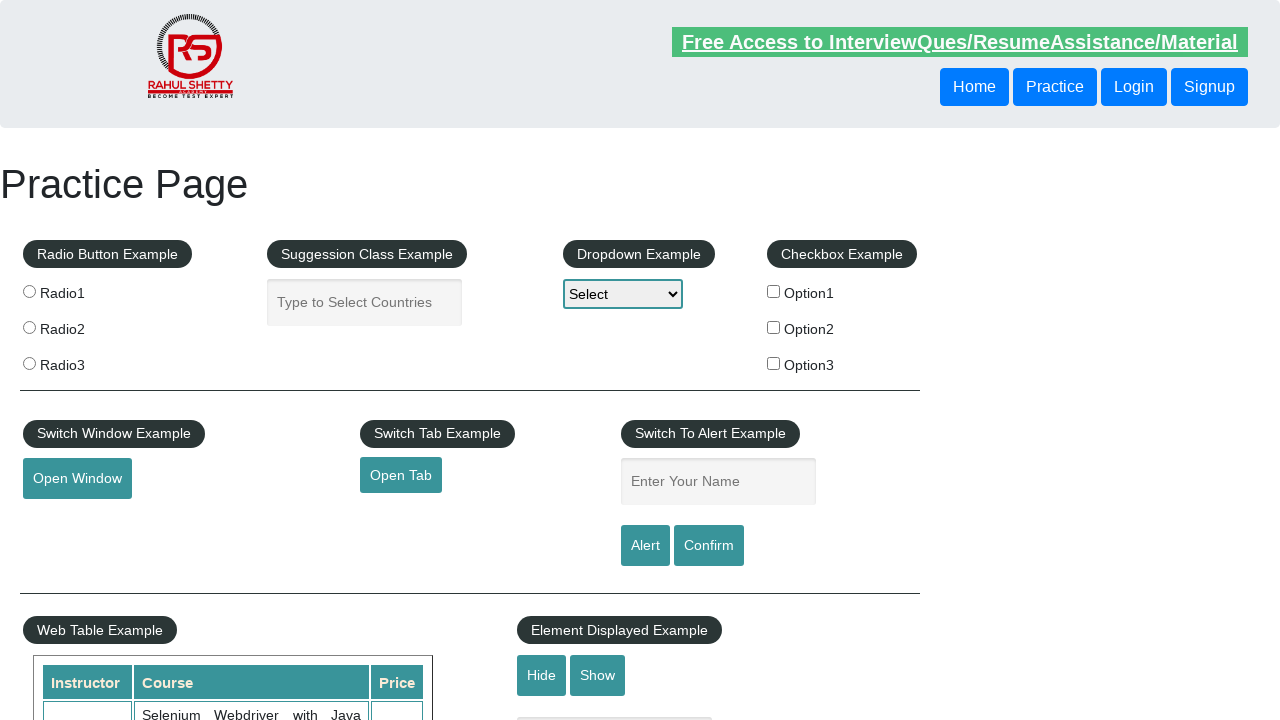

Verified footer link 14 has valid href attribute: #
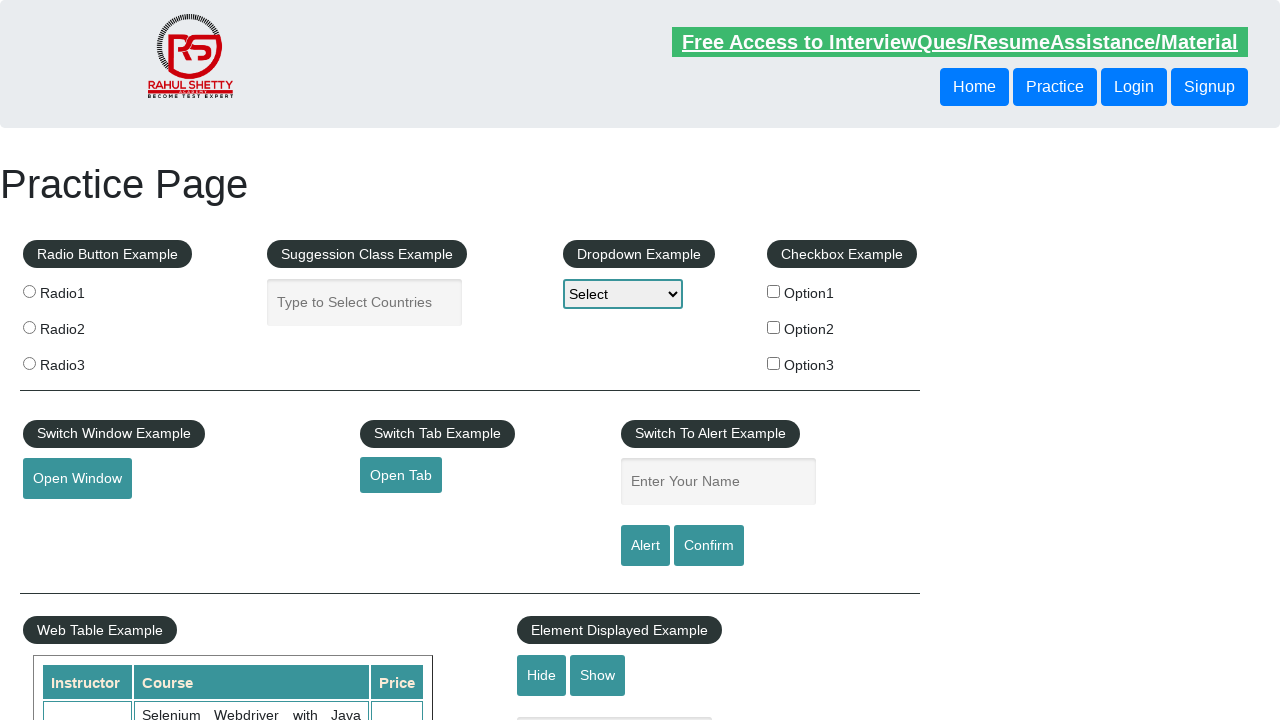

Verified footer link 15 has valid href attribute: #
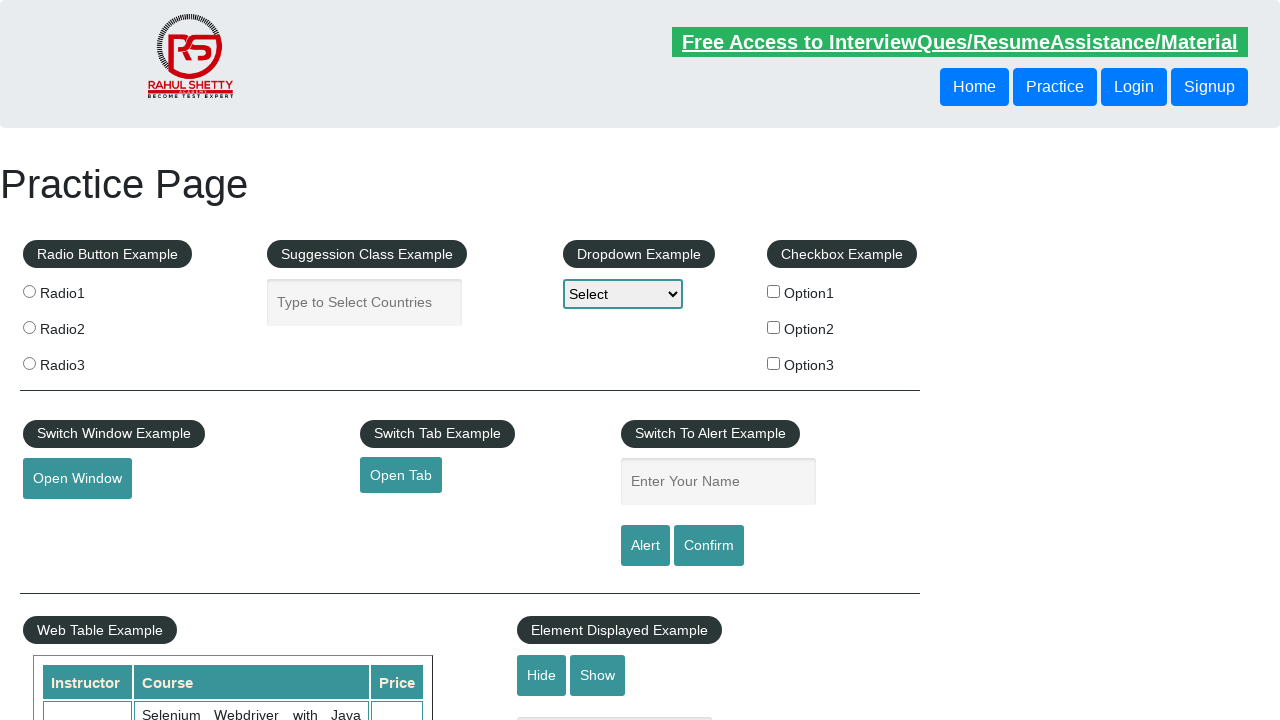

Verified footer link 16 has valid href attribute: #
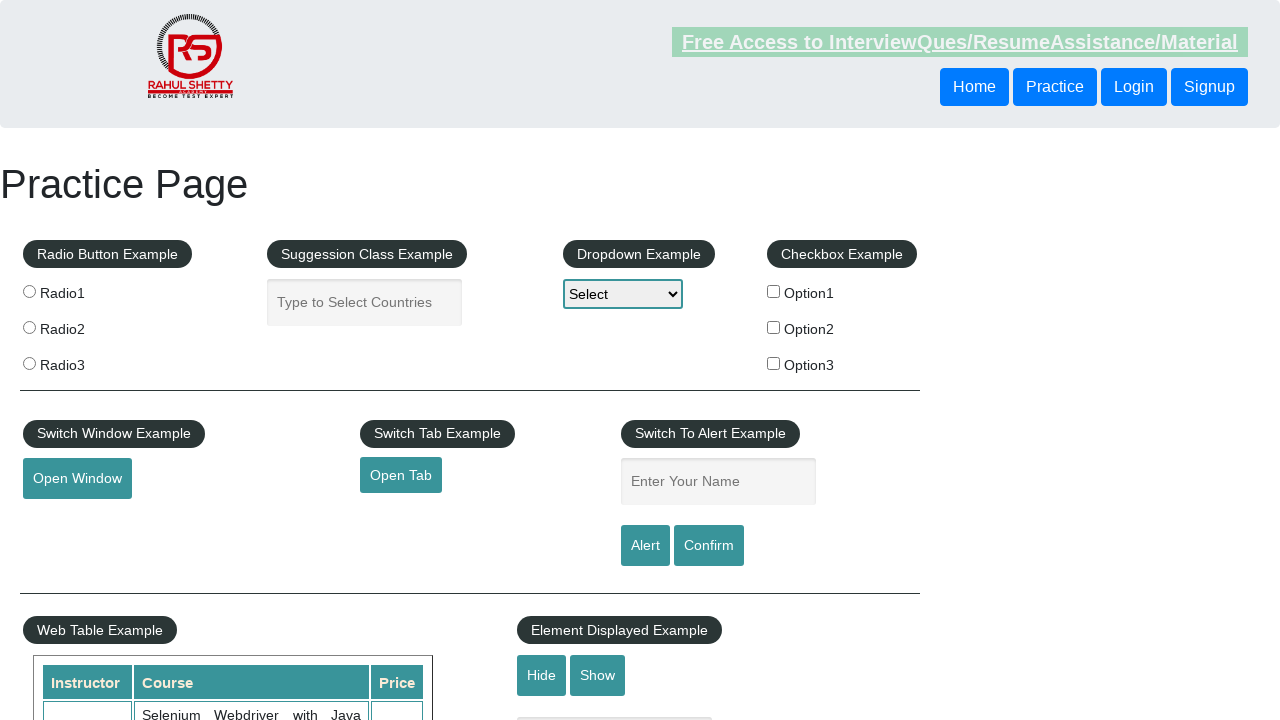

Verified footer link 17 has valid href attribute: #
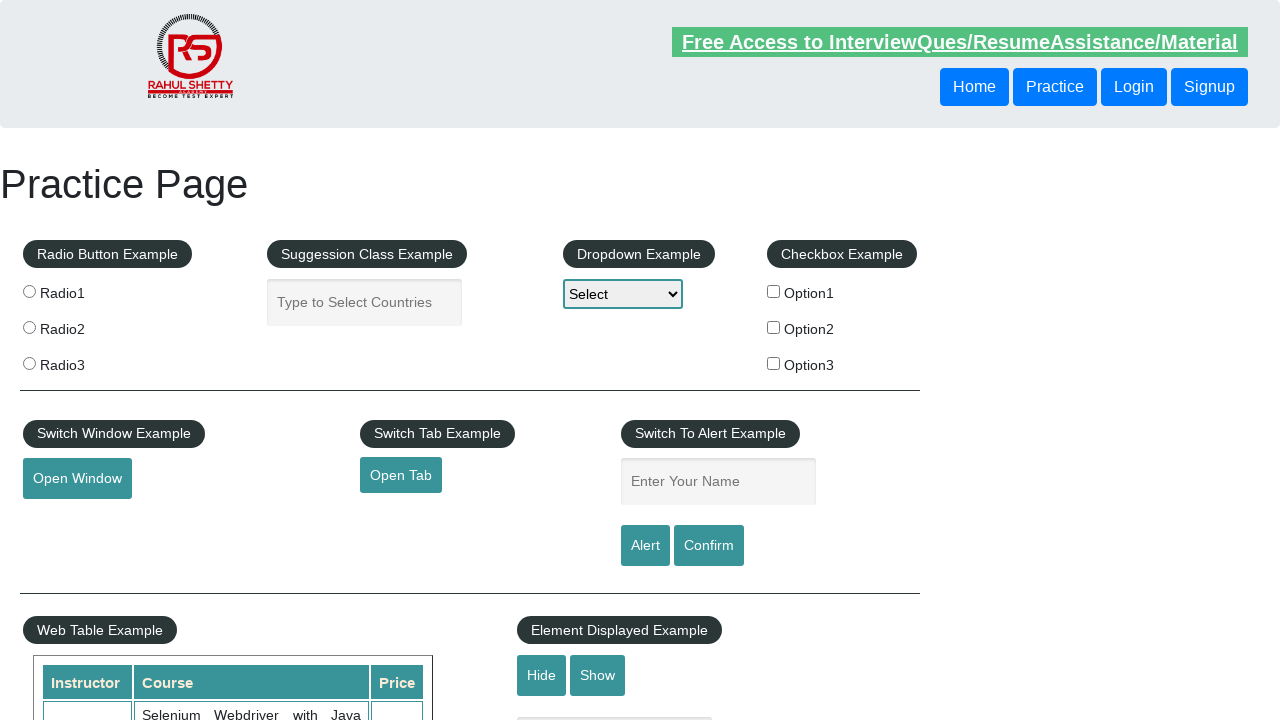

Verified footer link 18 has valid href attribute: #
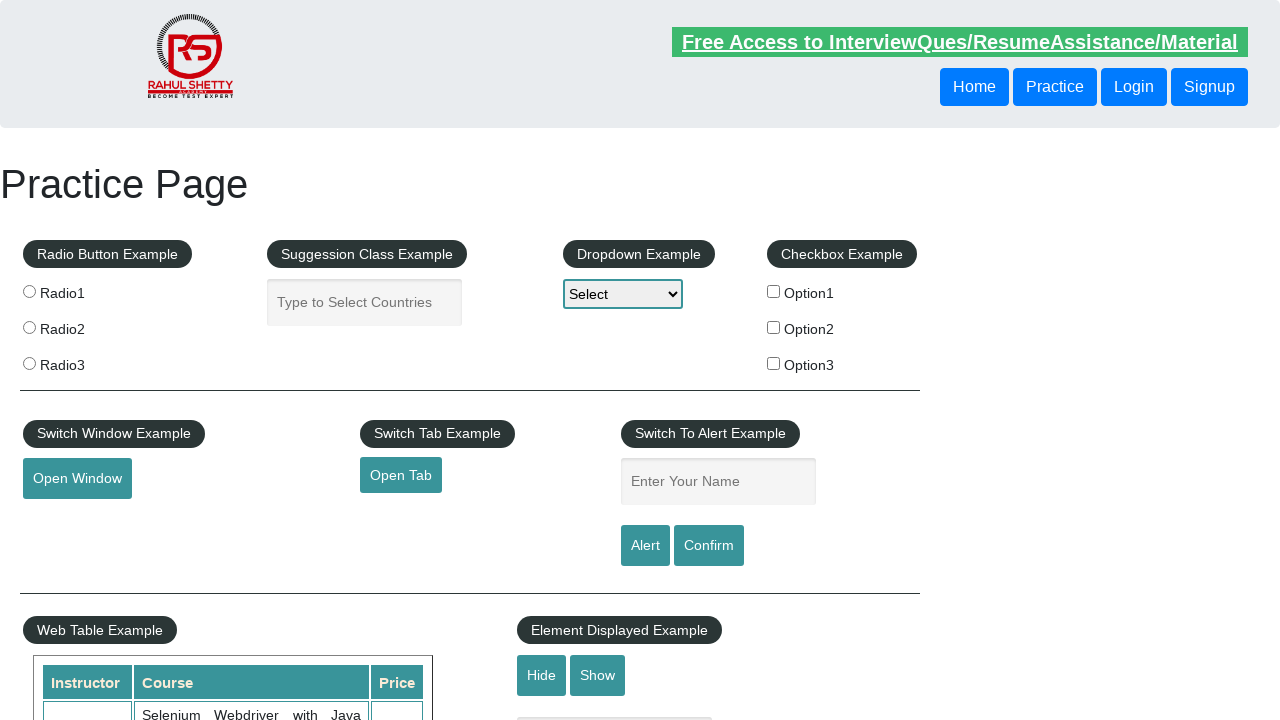

Verified footer link 19 has valid href attribute: #
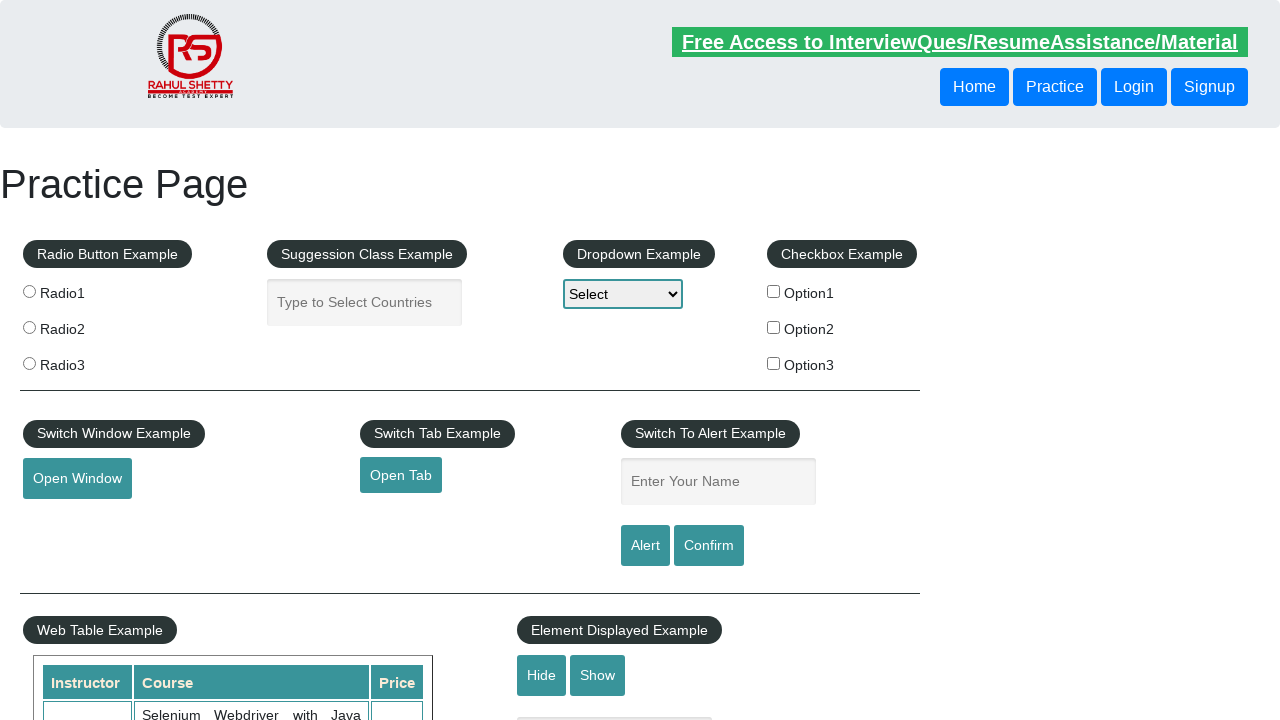

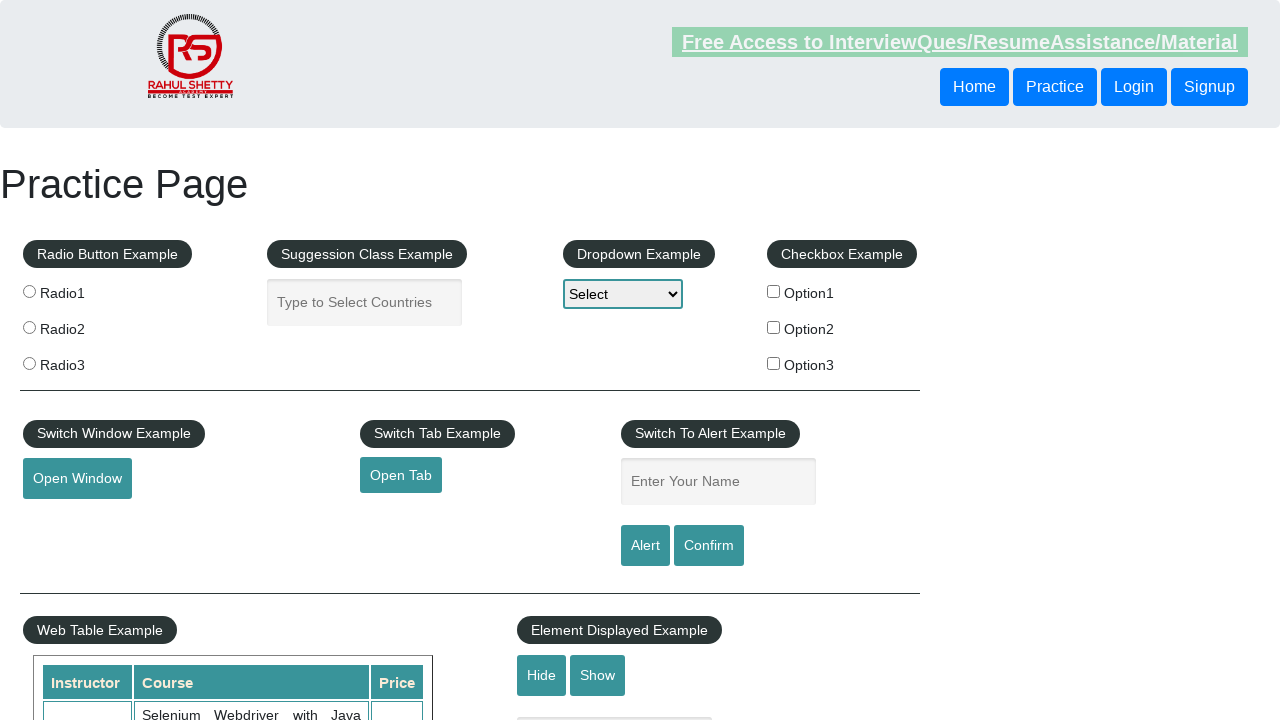